Tests iframe interaction on W3Schools TryIt editor by switching to the result iframe and clicking a button inside it

Starting URL: https://www.w3schools.com/js/tryit.asp?filename=tryjs_myfirst

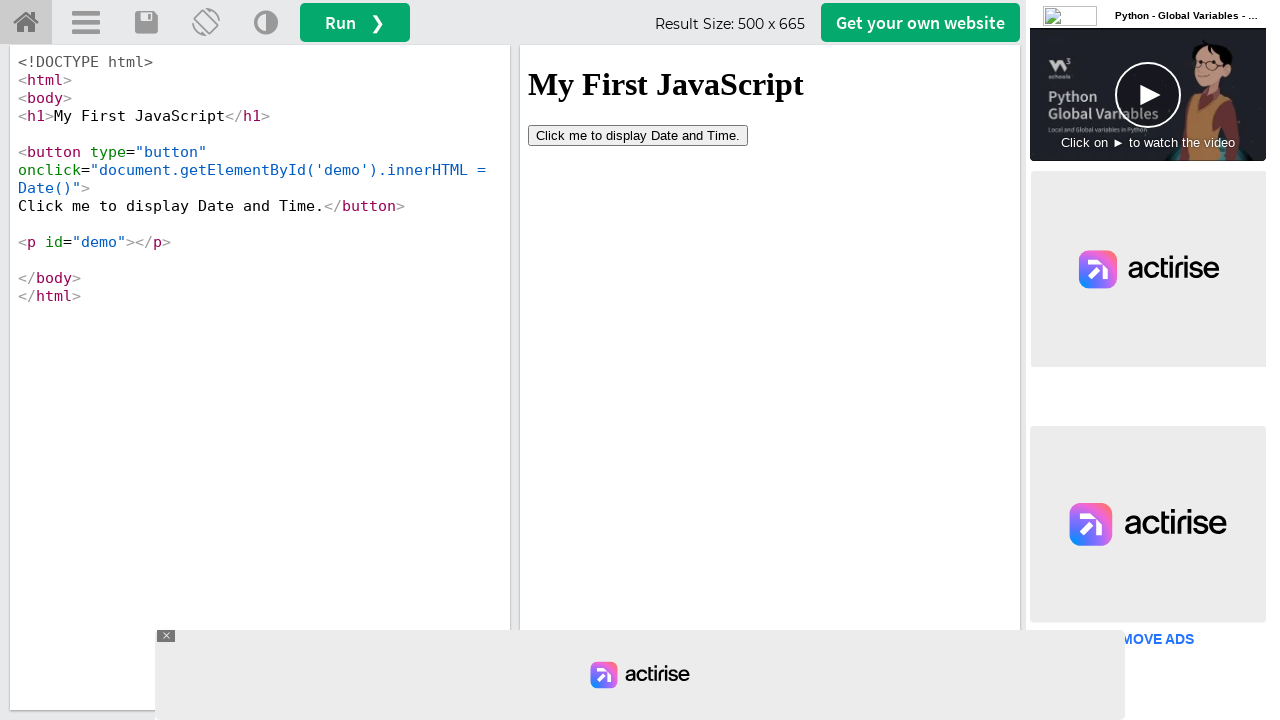

Located the result iframe (#iframeResult)
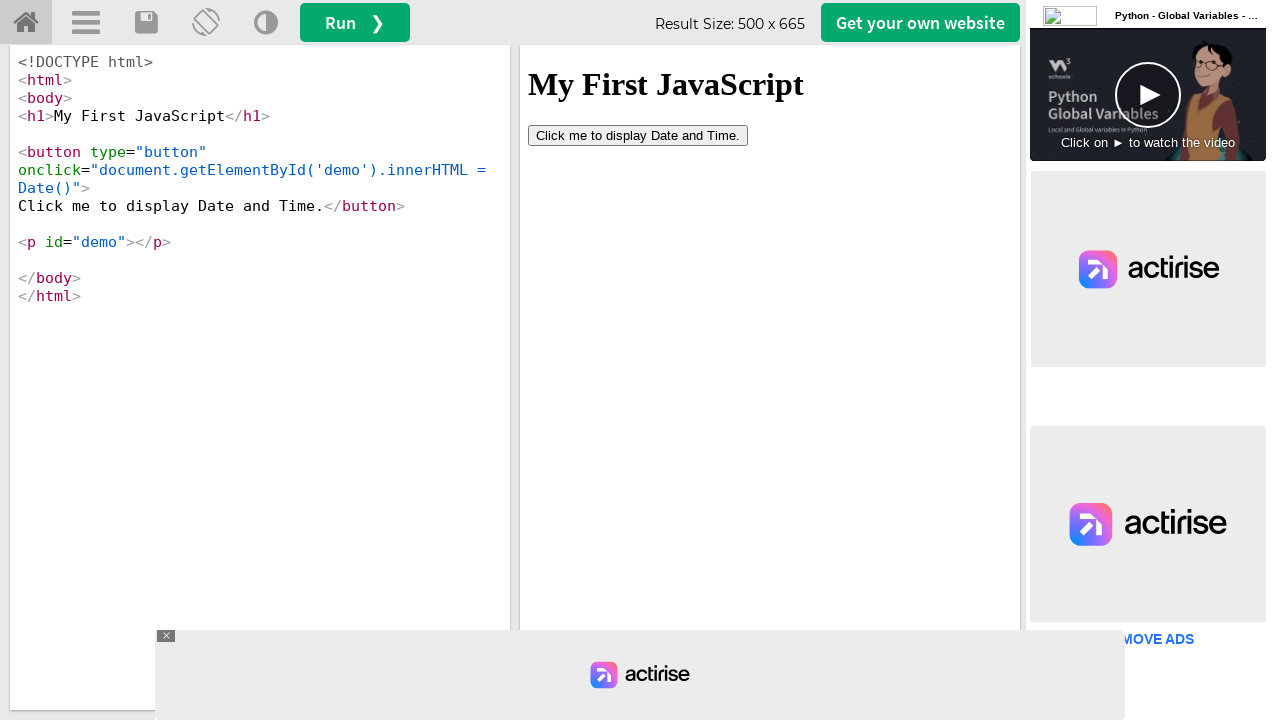

Clicked the 'Click' button inside the iframe at (638, 135) on #iframeResult >> internal:control=enter-frame >> xpath=//button[contains(text(),
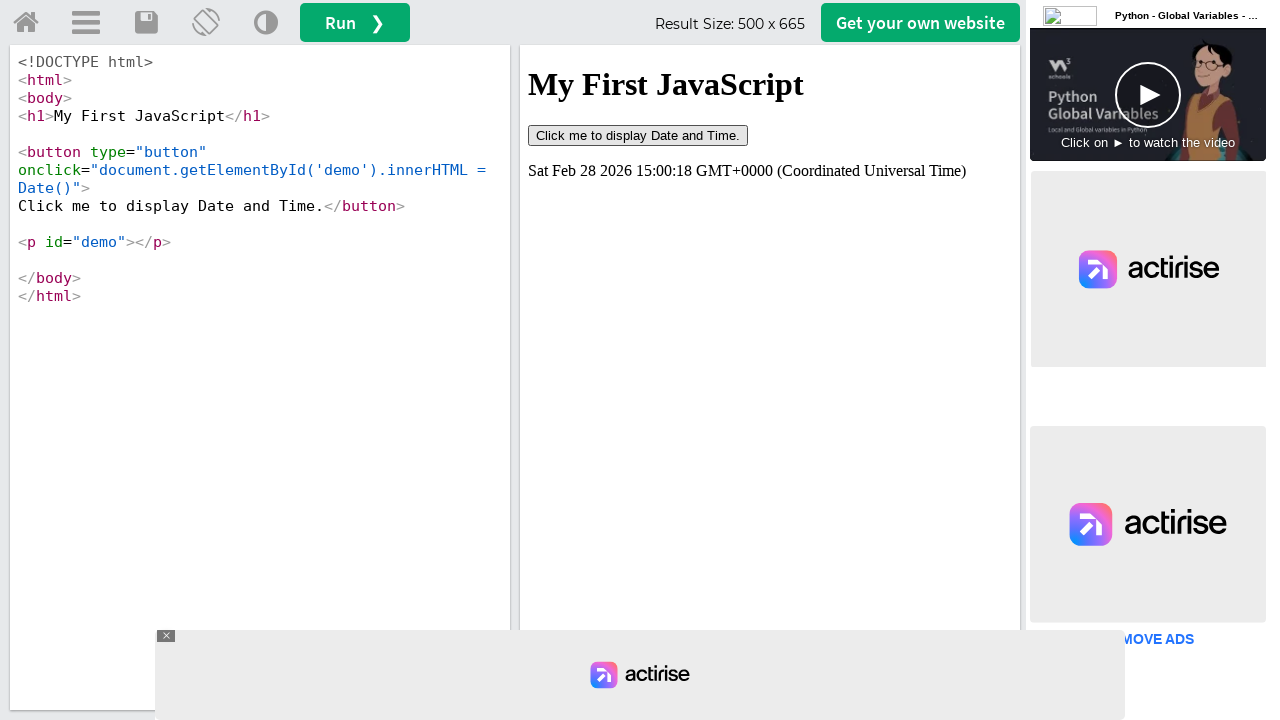

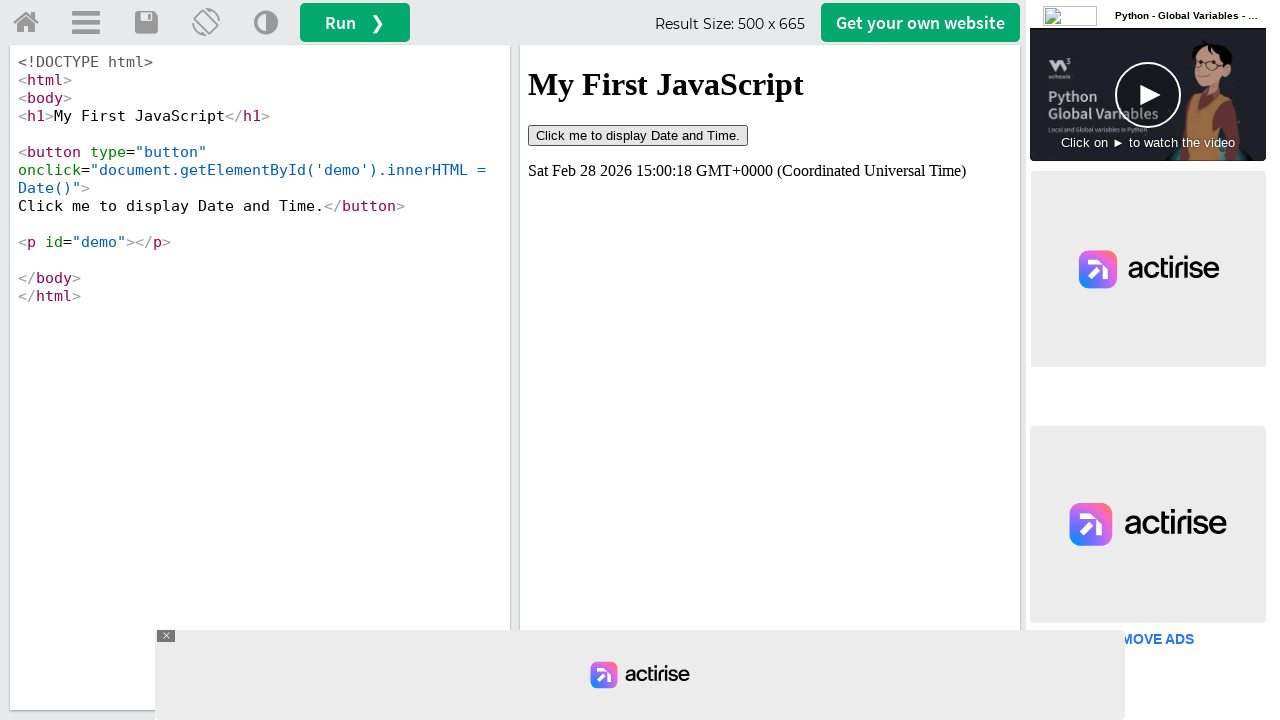